Tests the e-commerce flow of navigating to the Phones category, selecting a Samsung Galaxy S7, and adding it to the cart on the DemoBlaze demo store.

Starting URL: https://www.demoblaze.com/

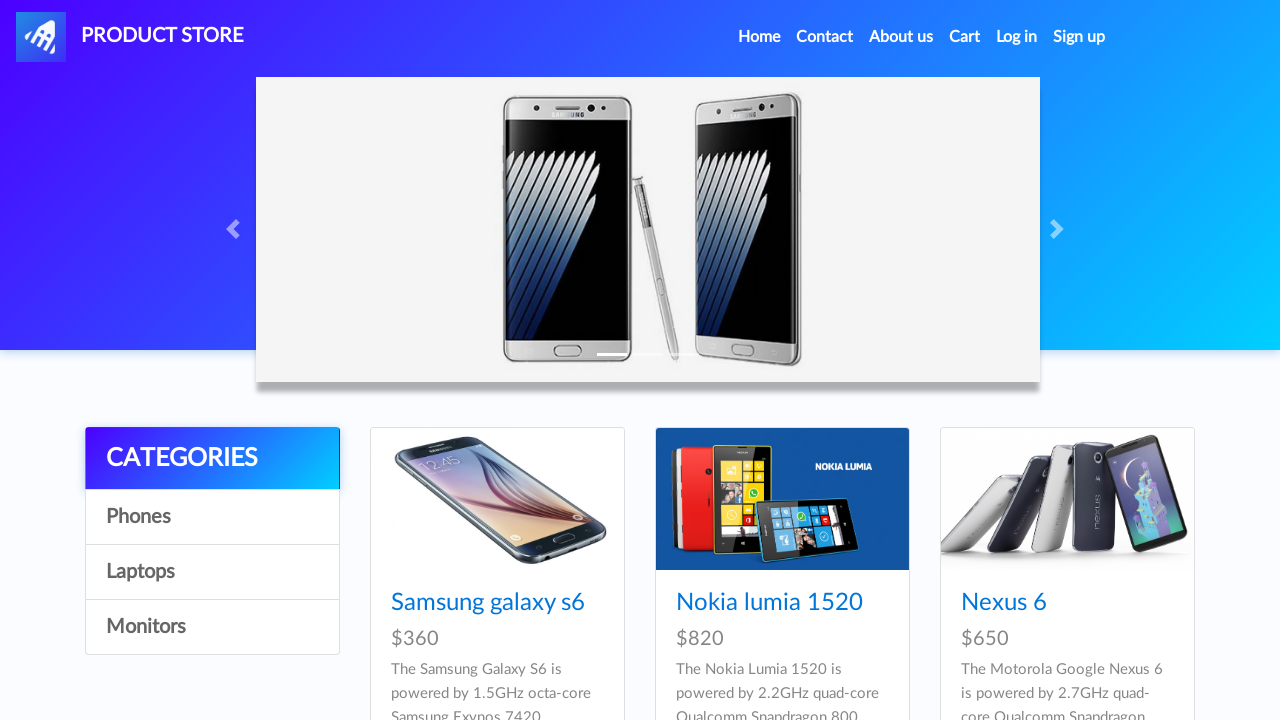

Clicked on Phones category at (212, 517) on xpath=//*[text()='Phones']
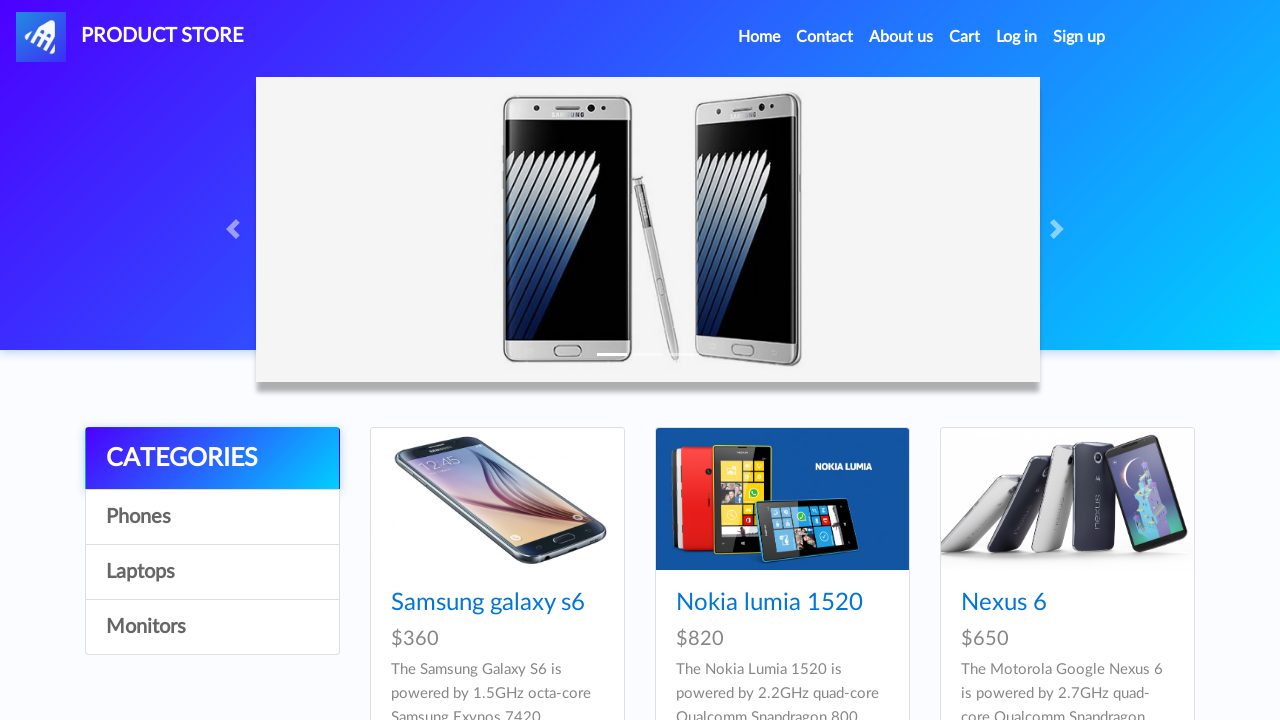

Samsung Galaxy S7 product loaded
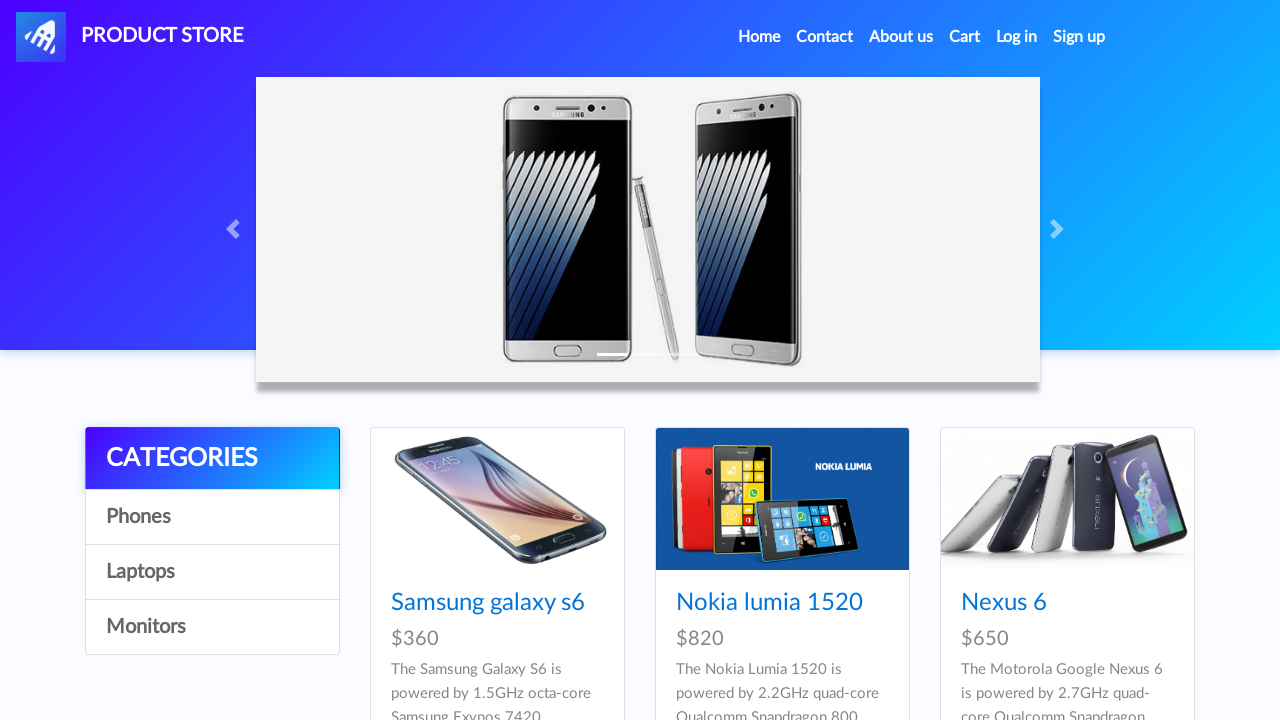

Clicked on Samsung Galaxy S7 product at (488, 361) on xpath=//*[text()='Samsung galaxy s7']
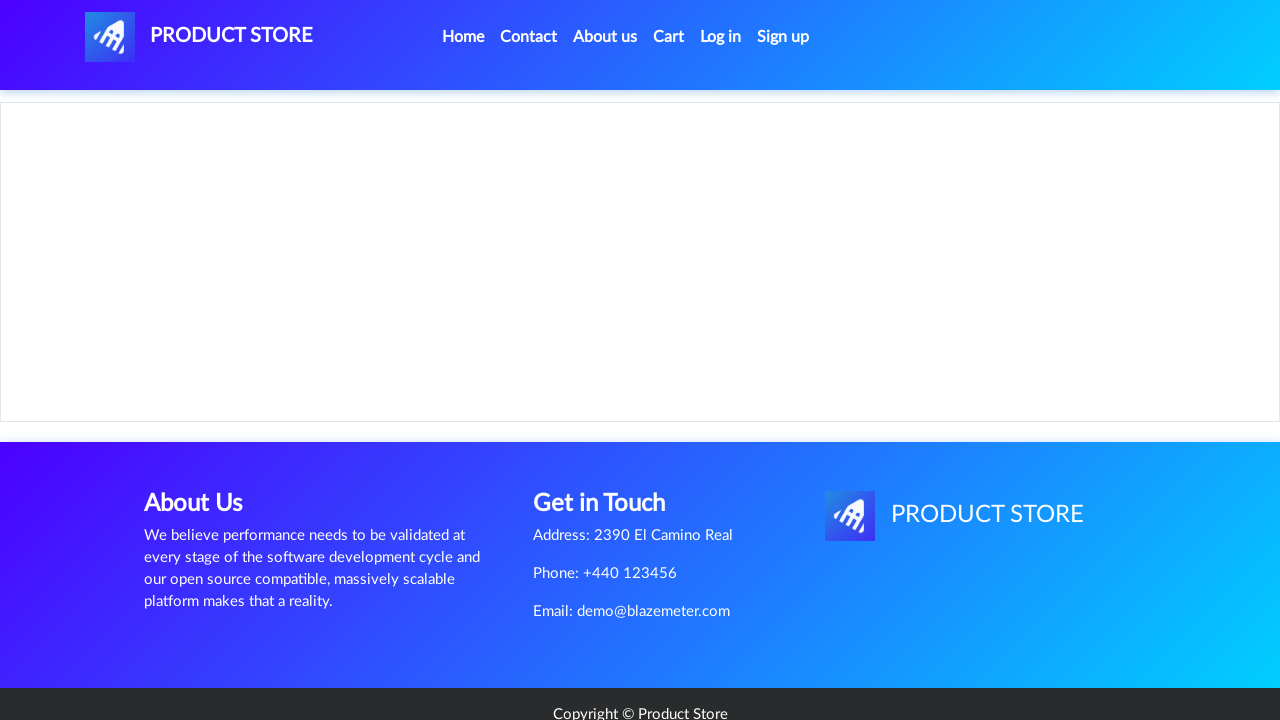

Product page loaded with Add to cart button
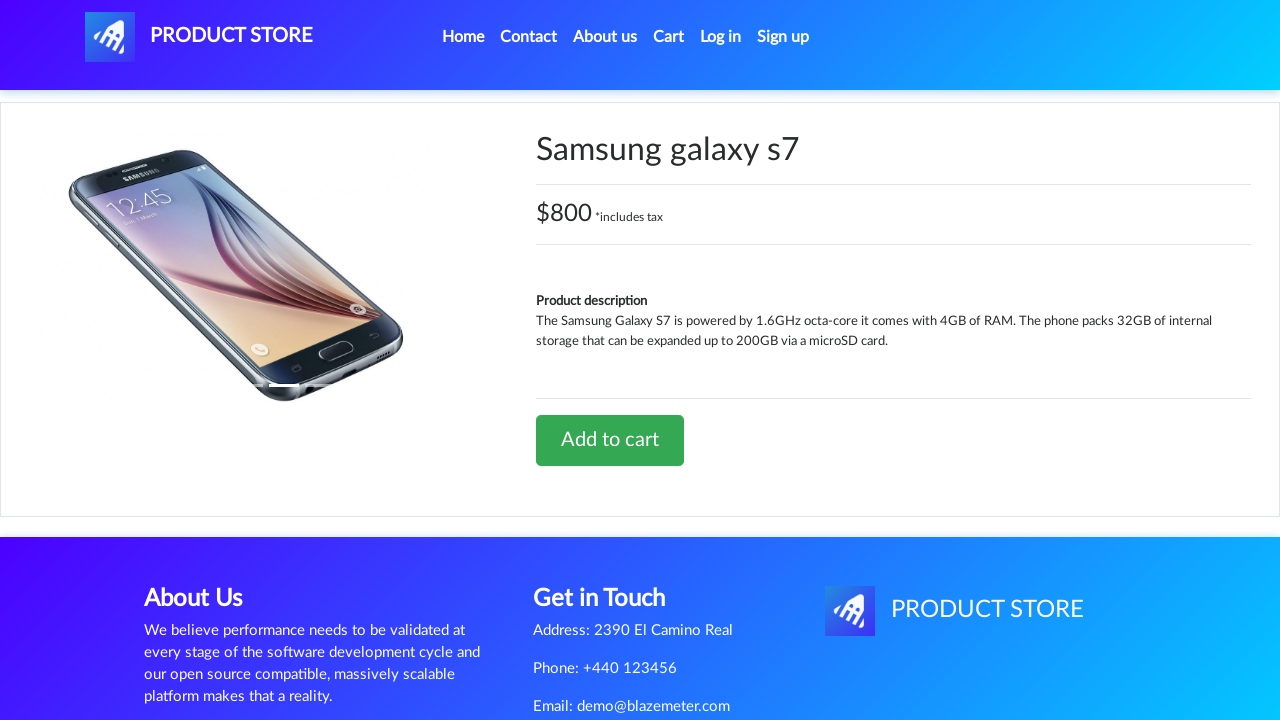

Clicked Add to cart button at (610, 440) on xpath=//*[text()='Add to cart']
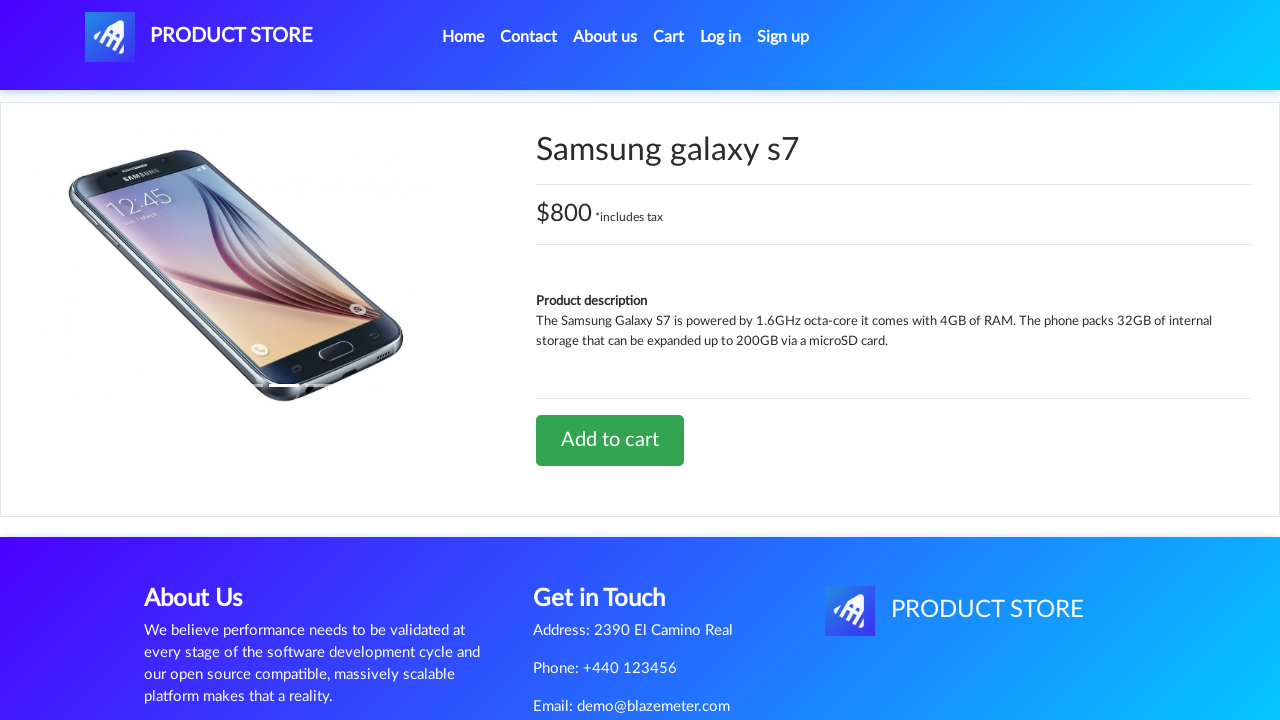

Set up dialog handler to accept alerts
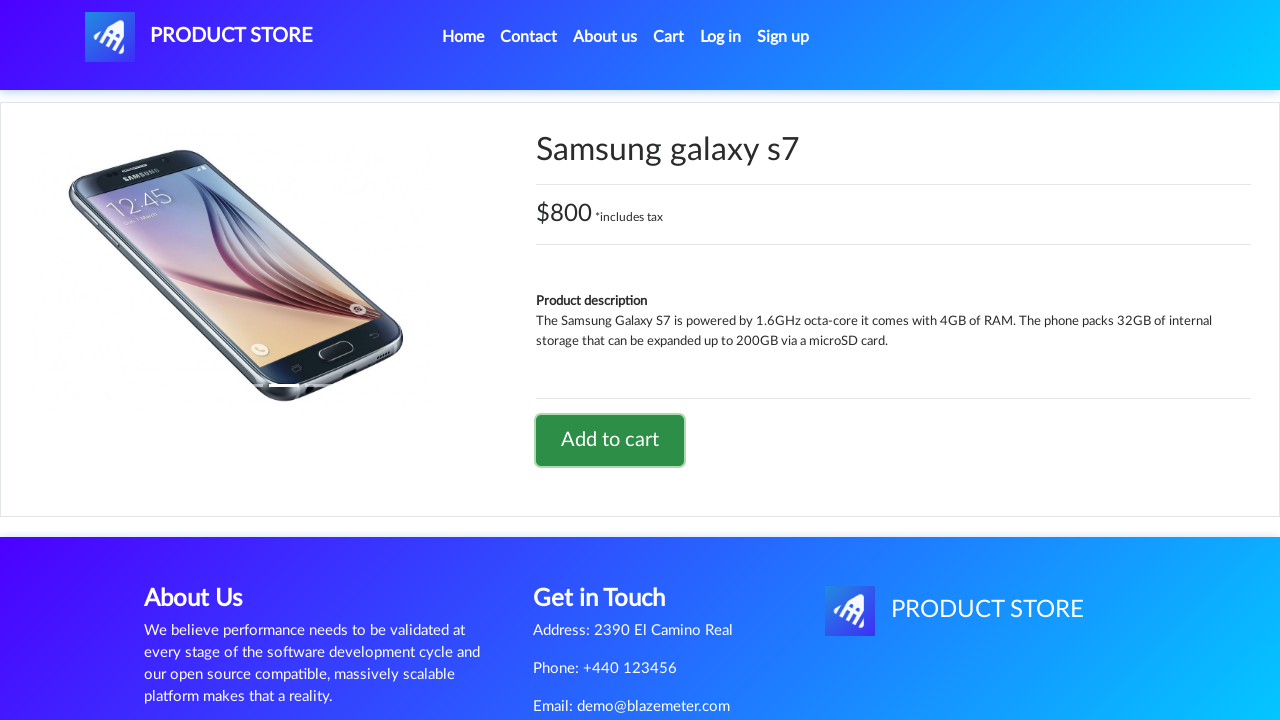

Alert confirmation dialog handled and product added to cart
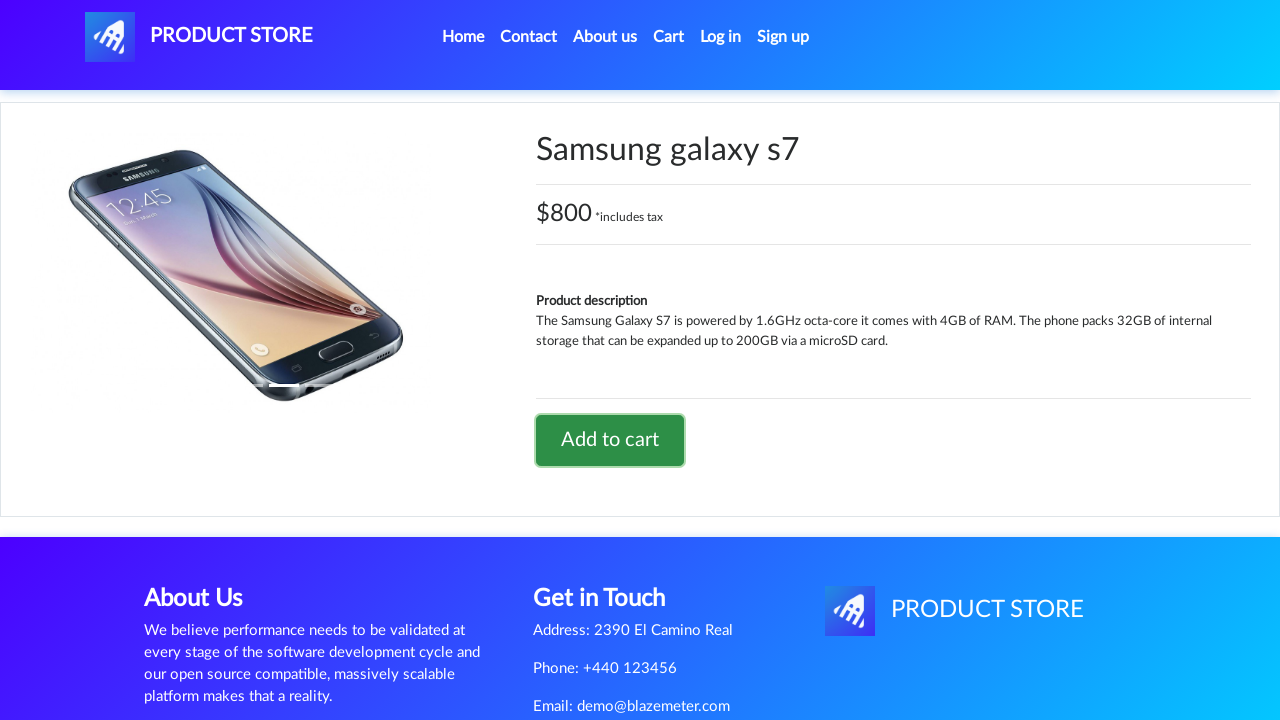

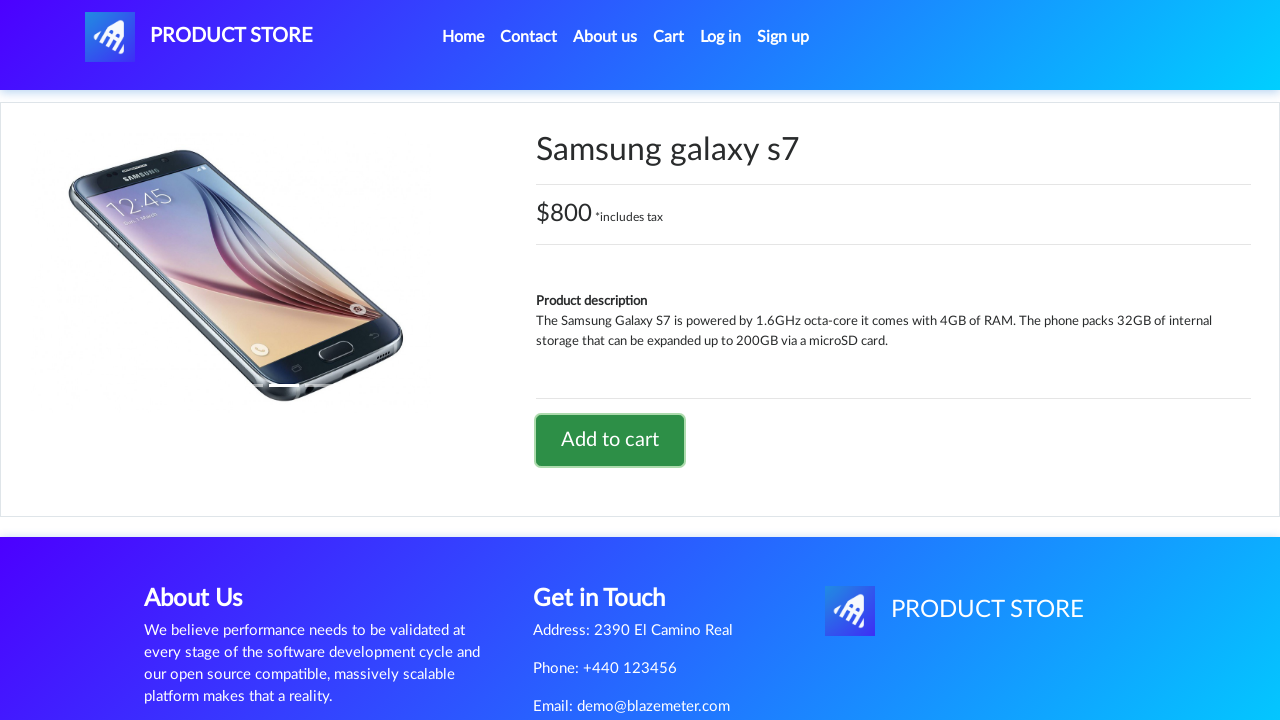